Tests if the login button is visible on the homepage

Starting URL: https://www.demoblaze.com/

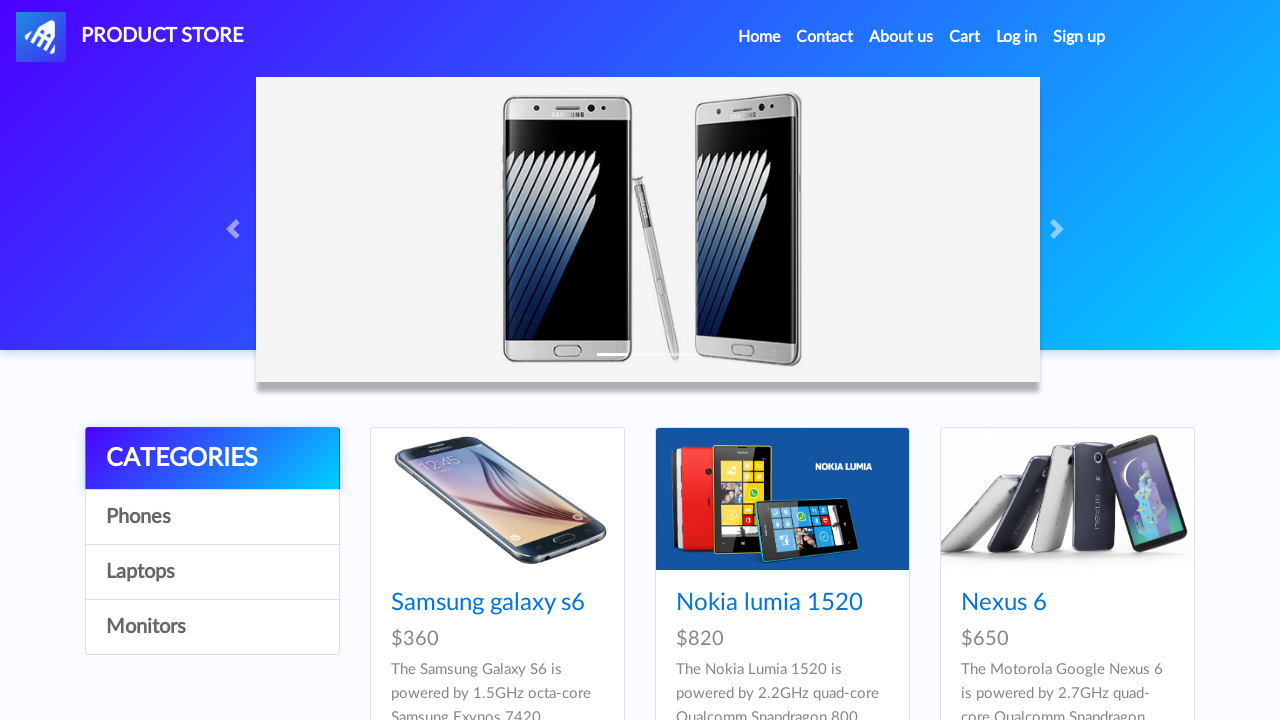

Navigated to https://www.demoblaze.com/
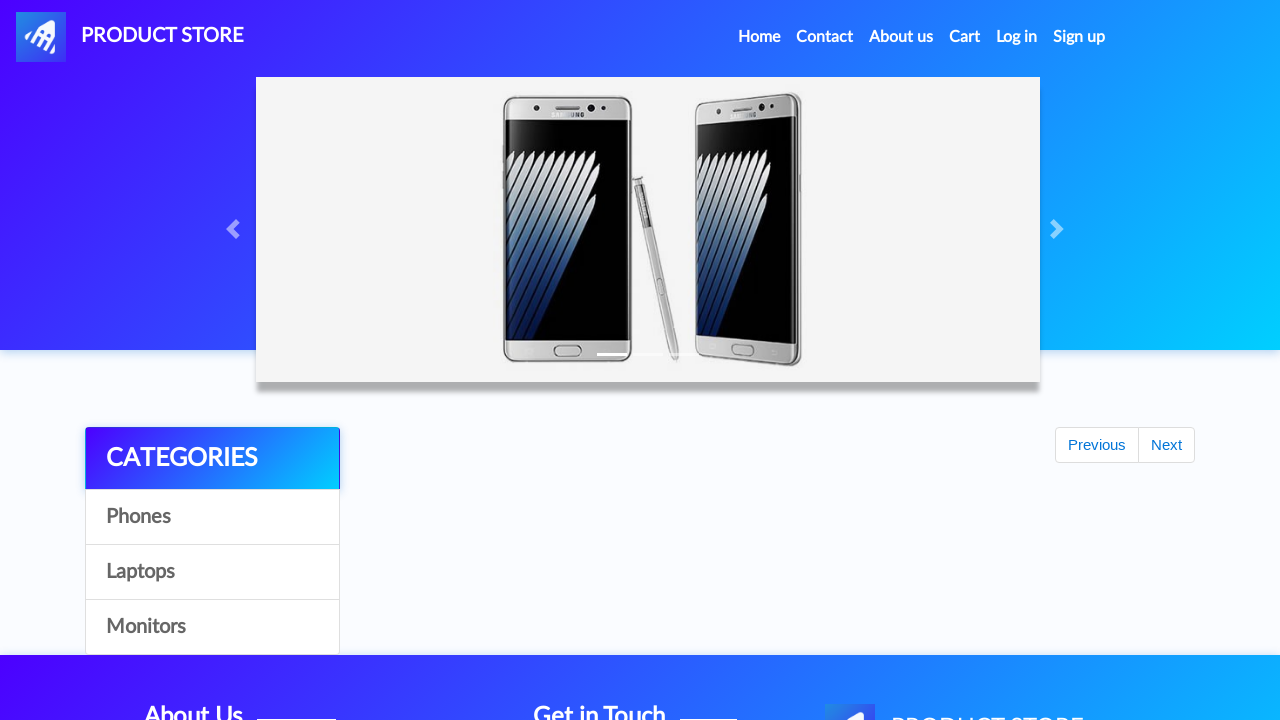

Located login button element with selector #login2
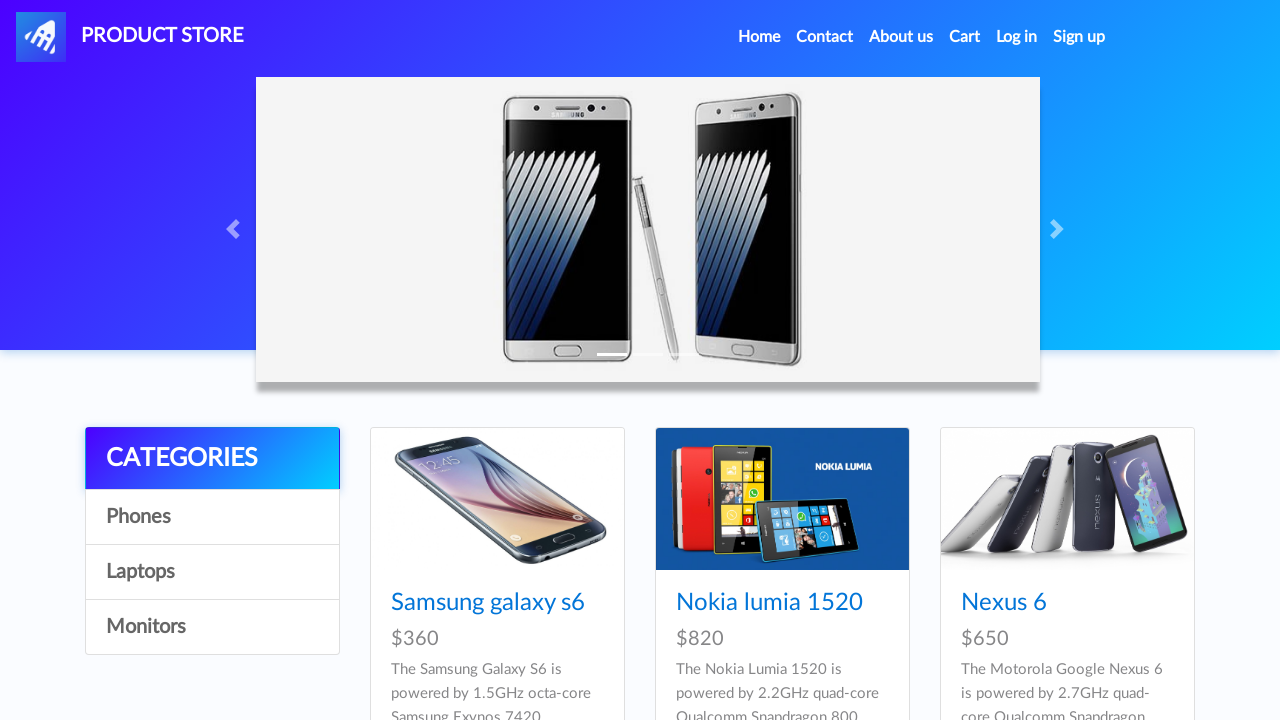

Verified login button is visible on the homepage
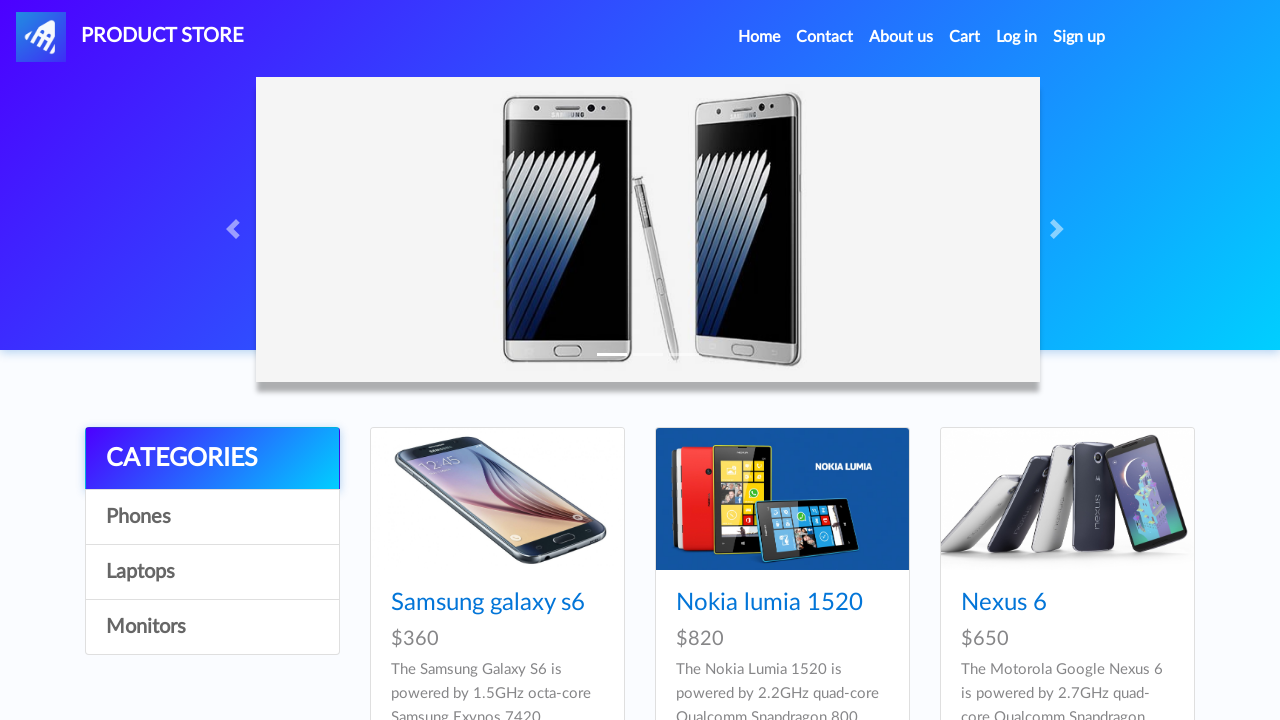

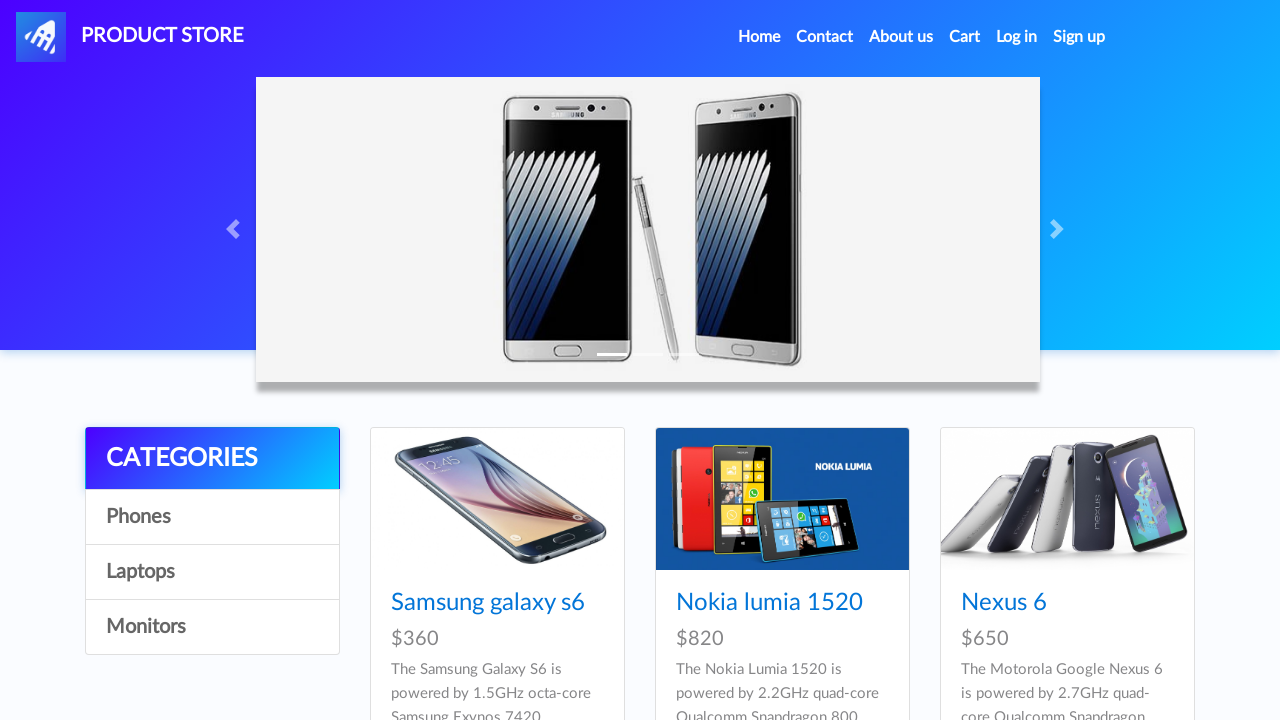